Tests checkbox interaction on a dynamic controls page by clicking a checkbox to select it, verifying the selection, then clicking again to deselect and verifying again.

Starting URL: https://v1.training-support.net/selenium/dynamic-controls

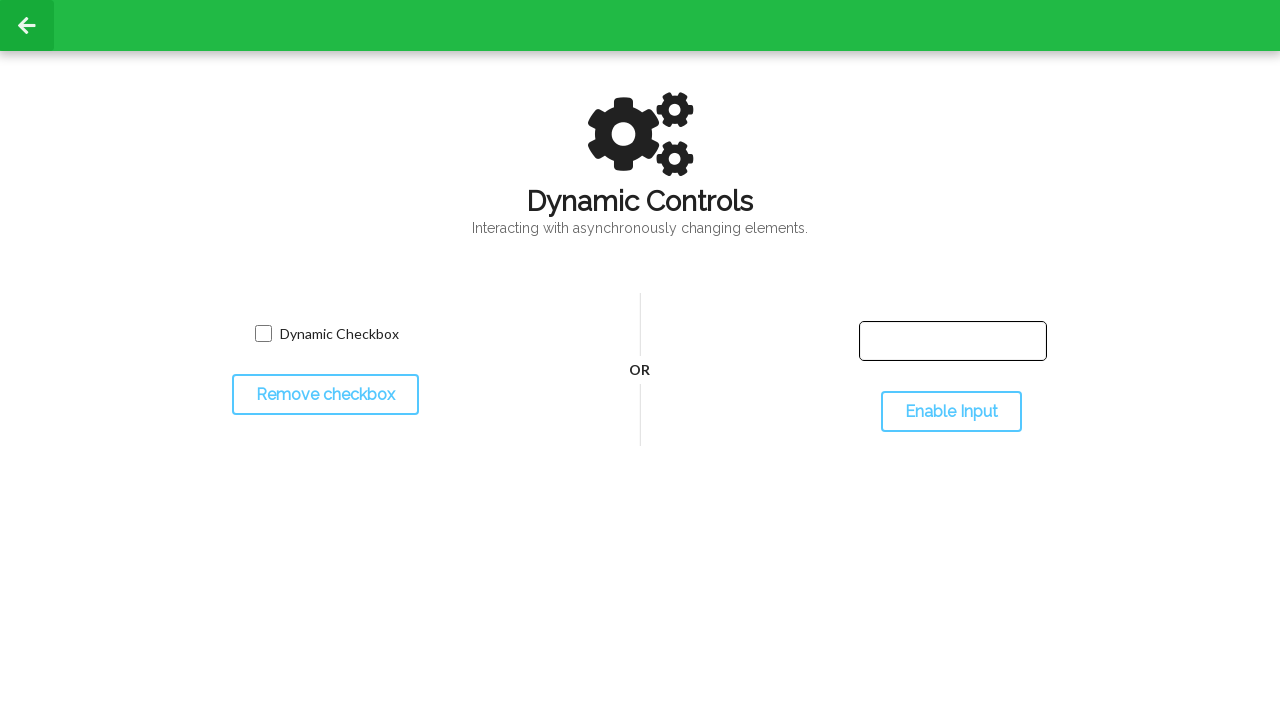

Clicked checkbox to select it at (263, 334) on input.willDisappear
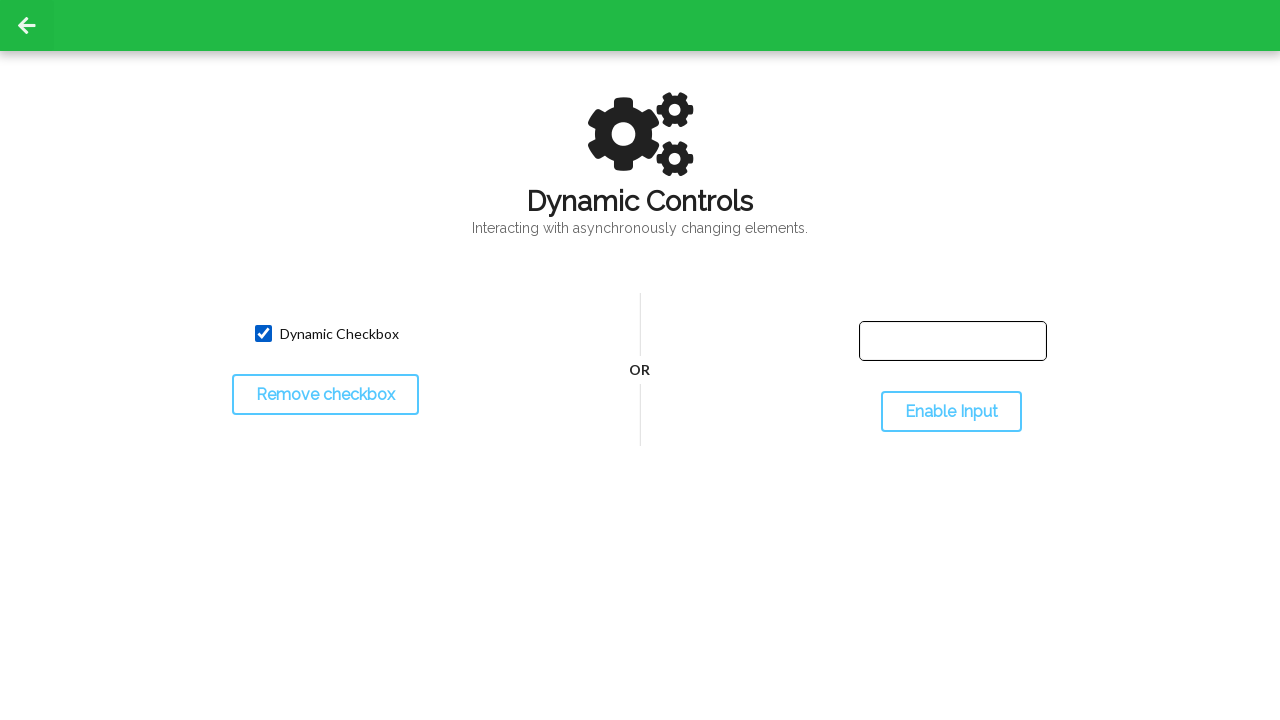

Located checkbox element
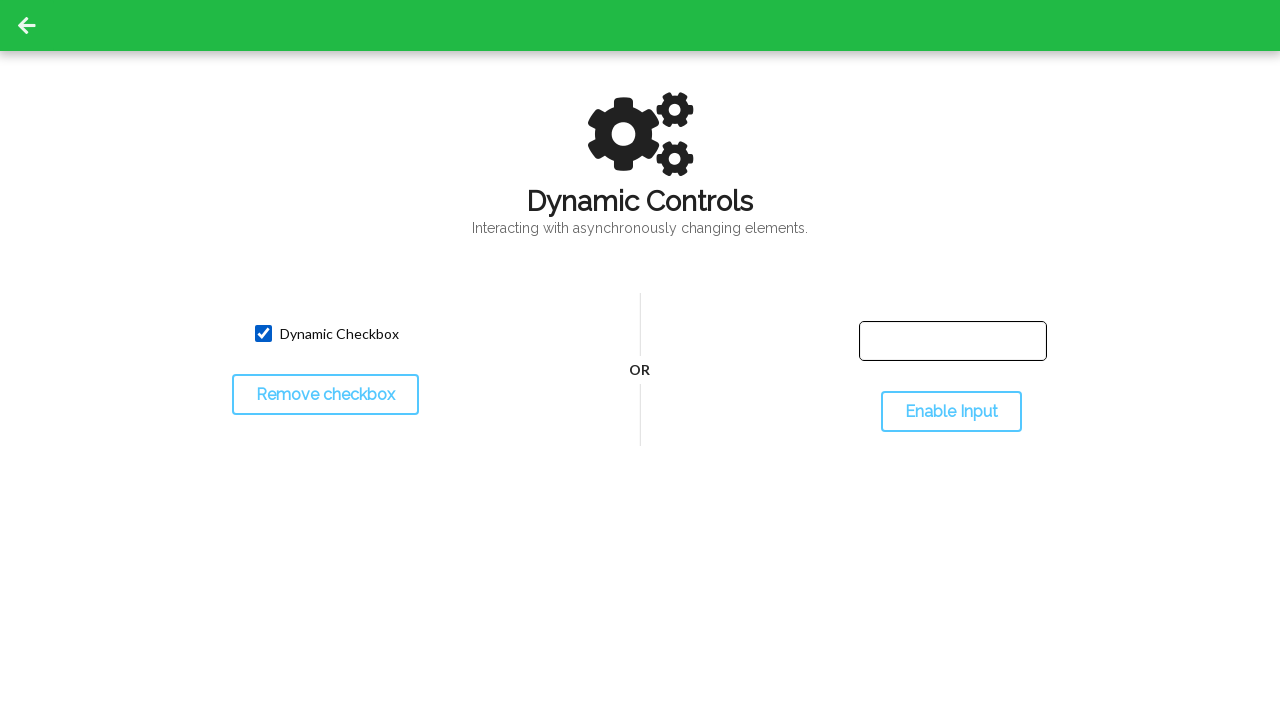

Verified checkbox is selected
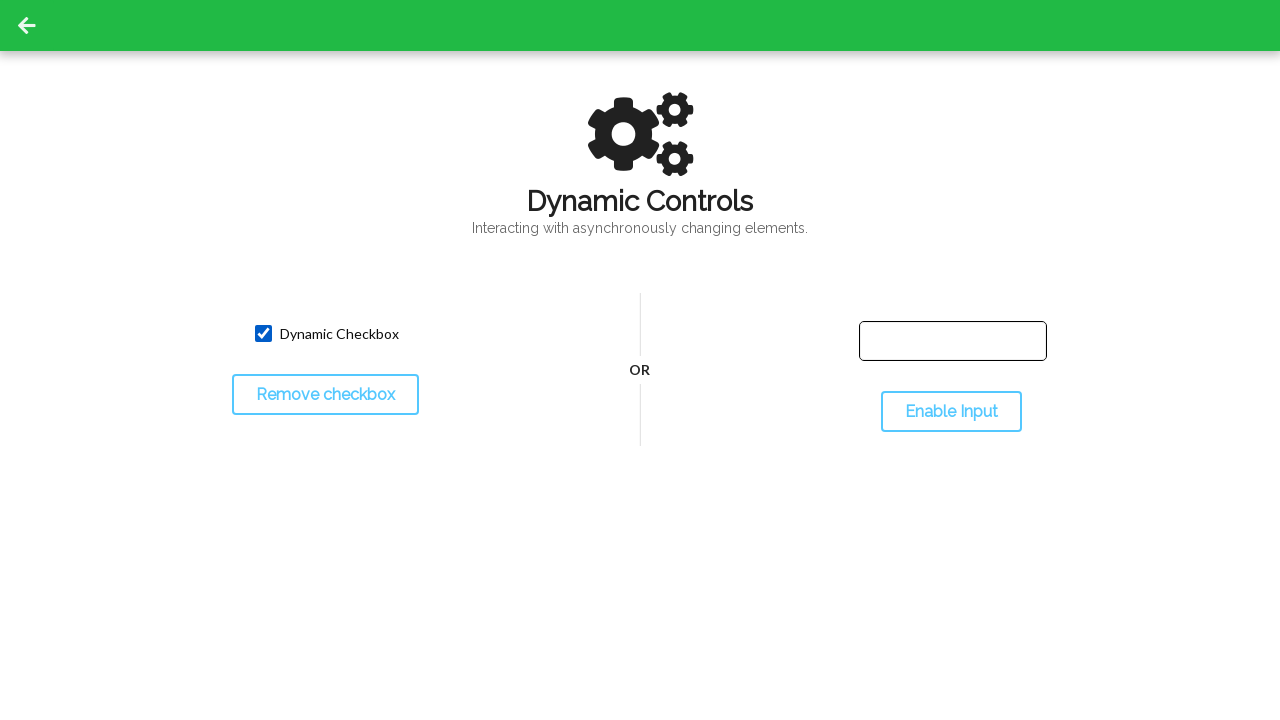

Clicked checkbox again to deselect it at (263, 334) on input.willDisappear
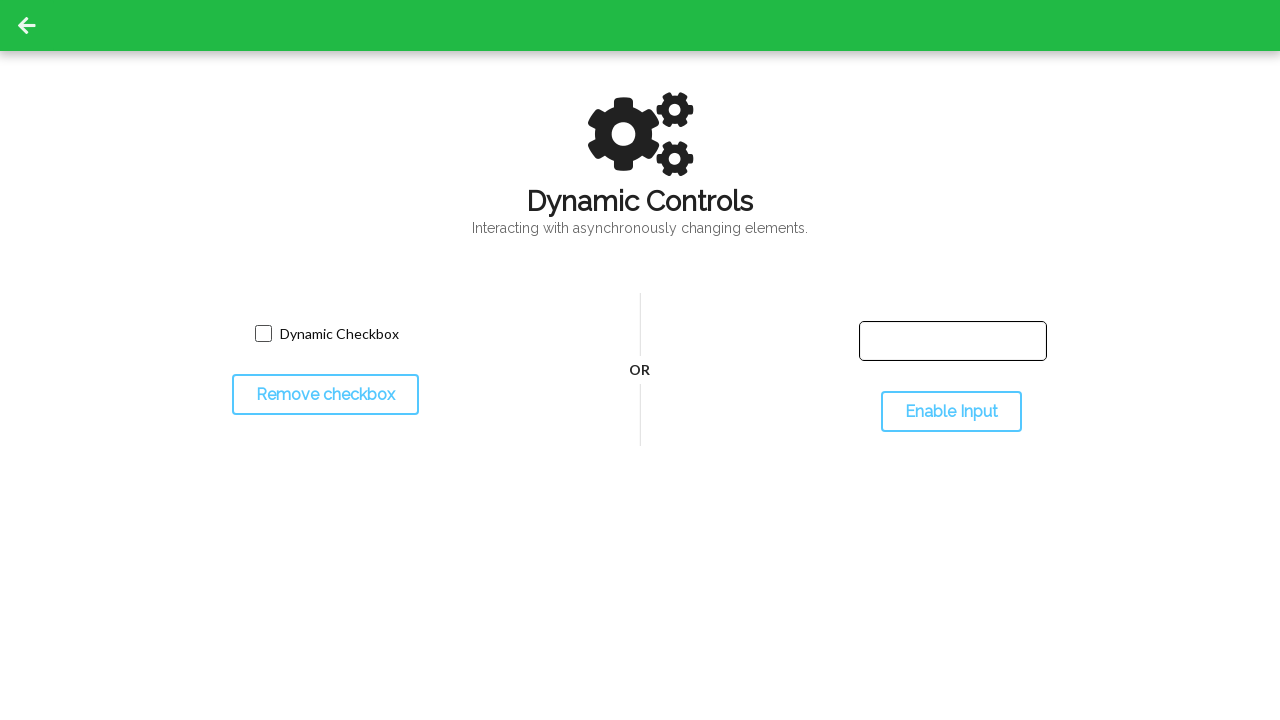

Verified checkbox is deselected
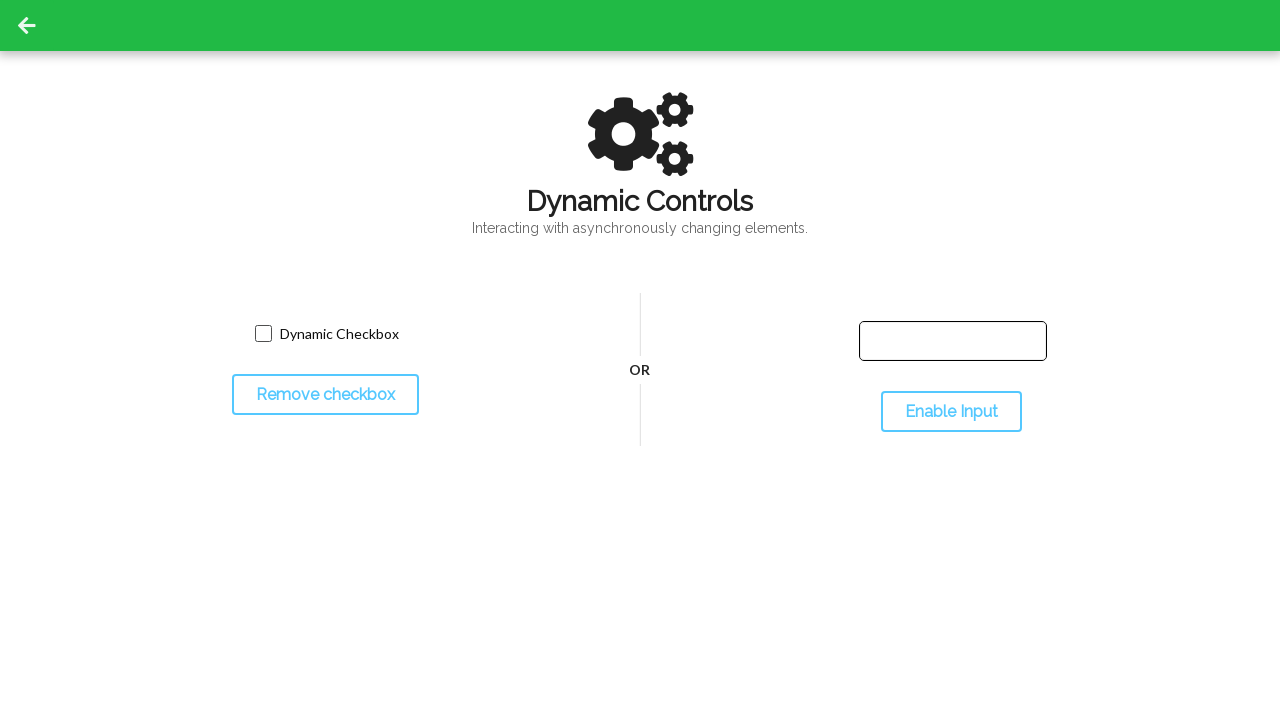

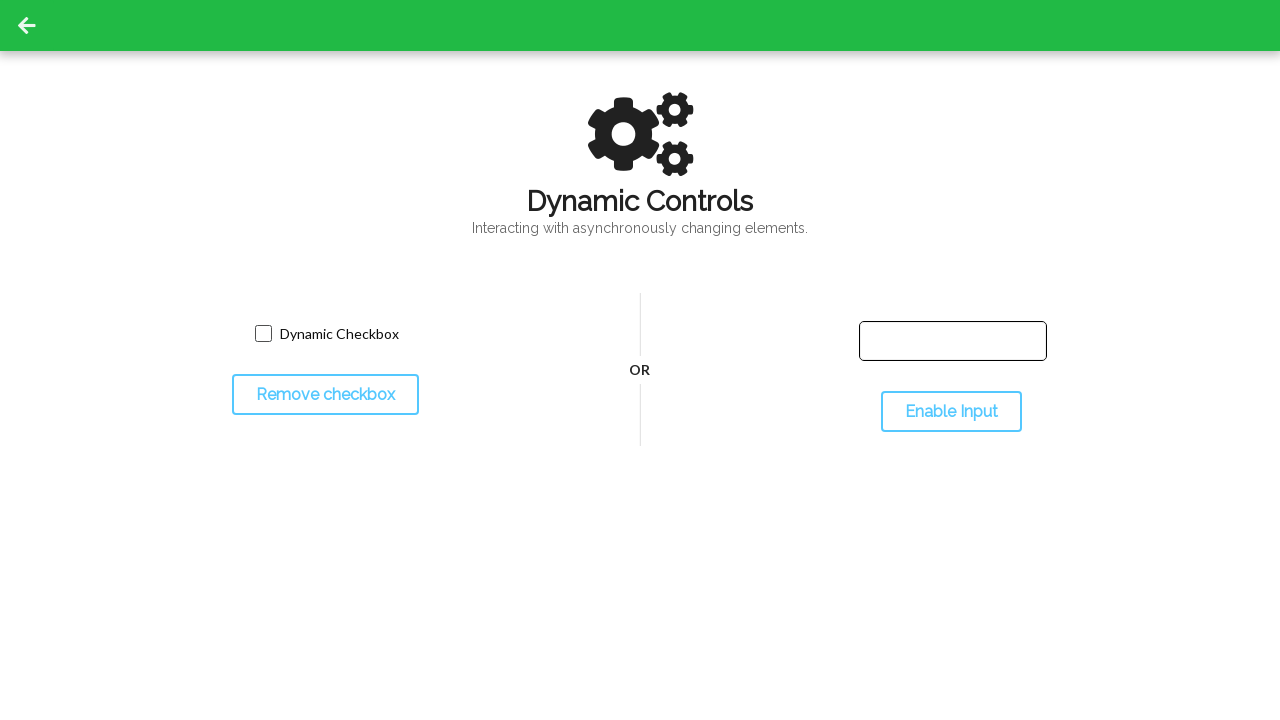